Tests radio button functionality by clicking three different radio buttons using various selector strategies (id, CSS, and XPath)

Starting URL: https://formy-project.herokuapp.com/radiobutton

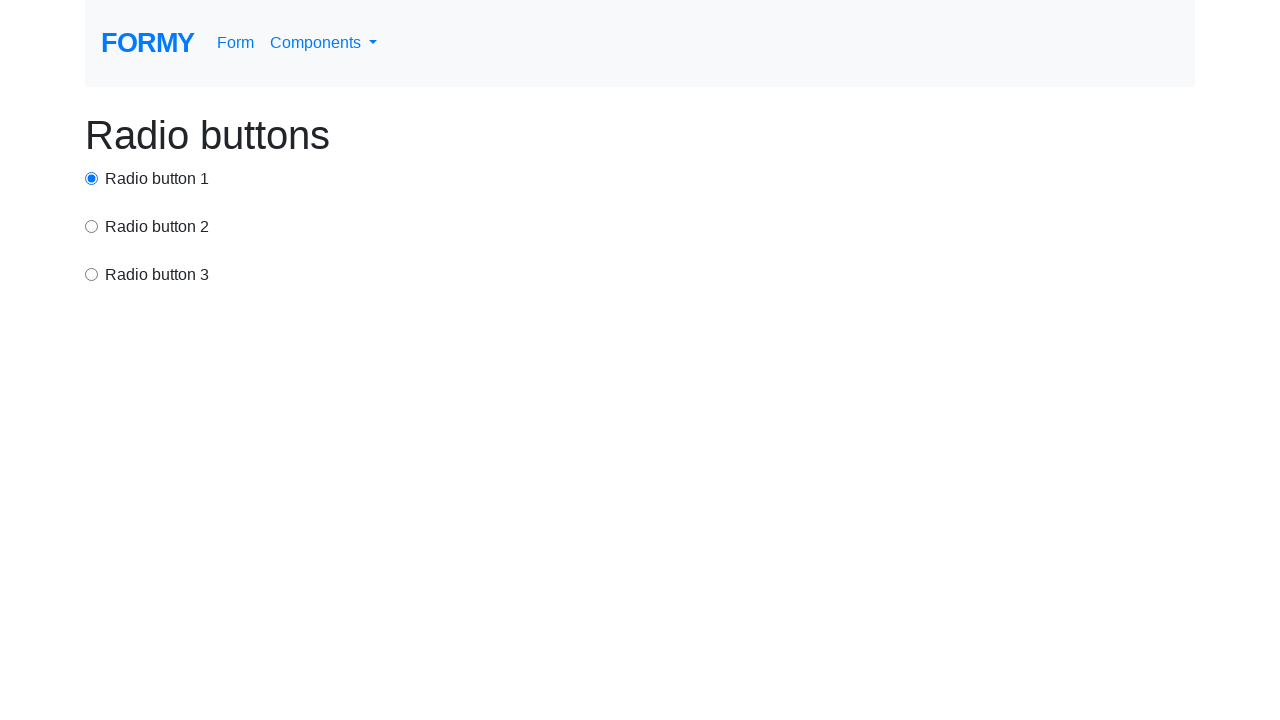

Clicked first radio button using id selector at (92, 178) on #radio-button-1
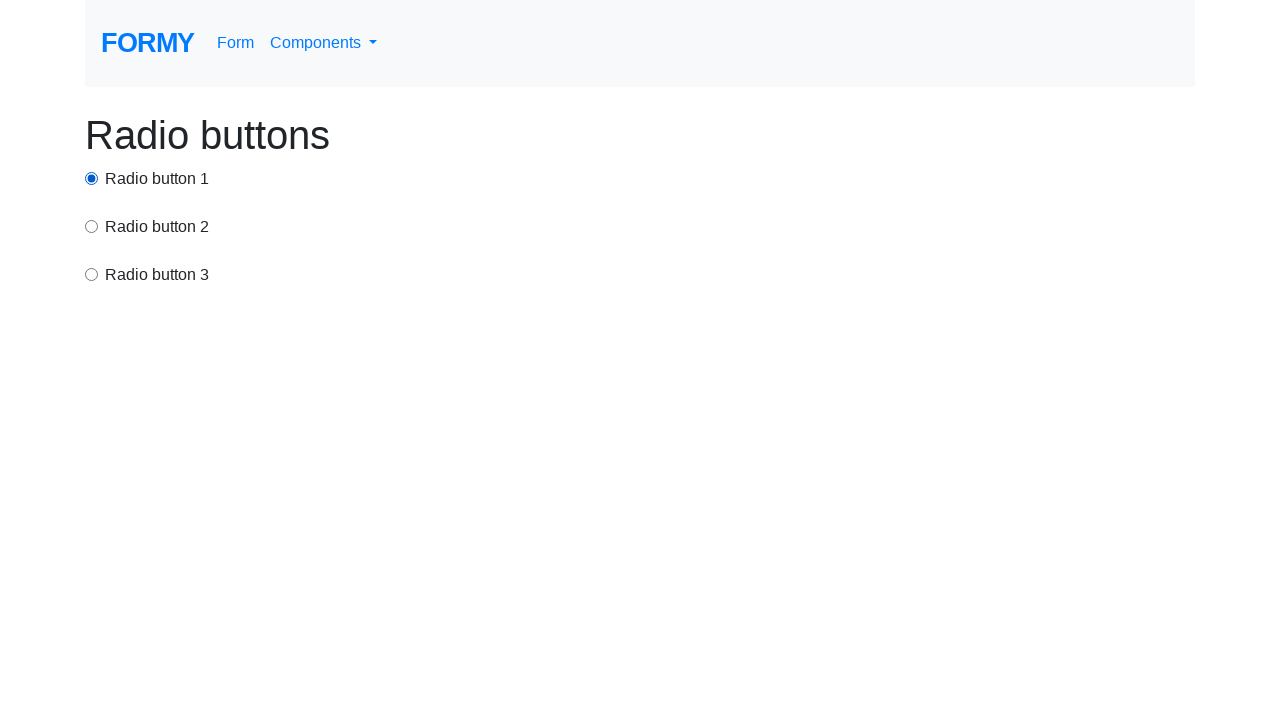

Clicked second radio button using CSS selector at (92, 226) on input[value='option2']
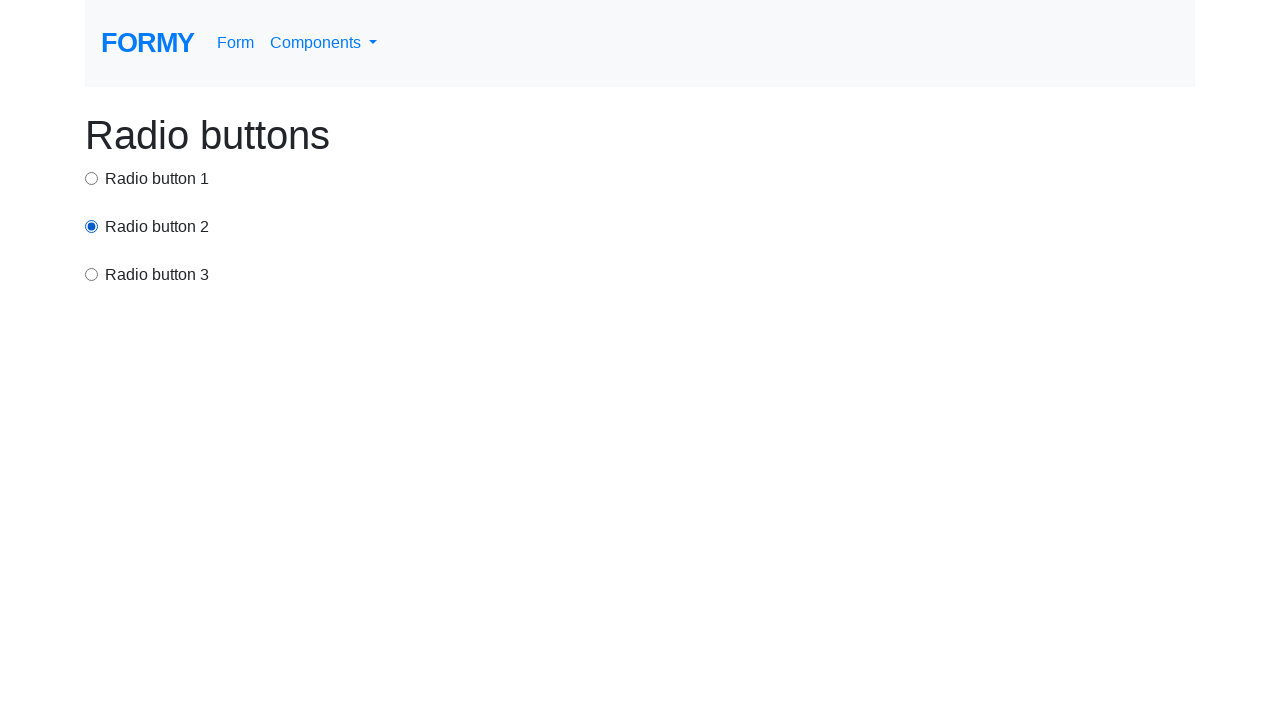

Clicked third radio button using XPath selector at (92, 274) on xpath=/html/body/div/div[3]/input
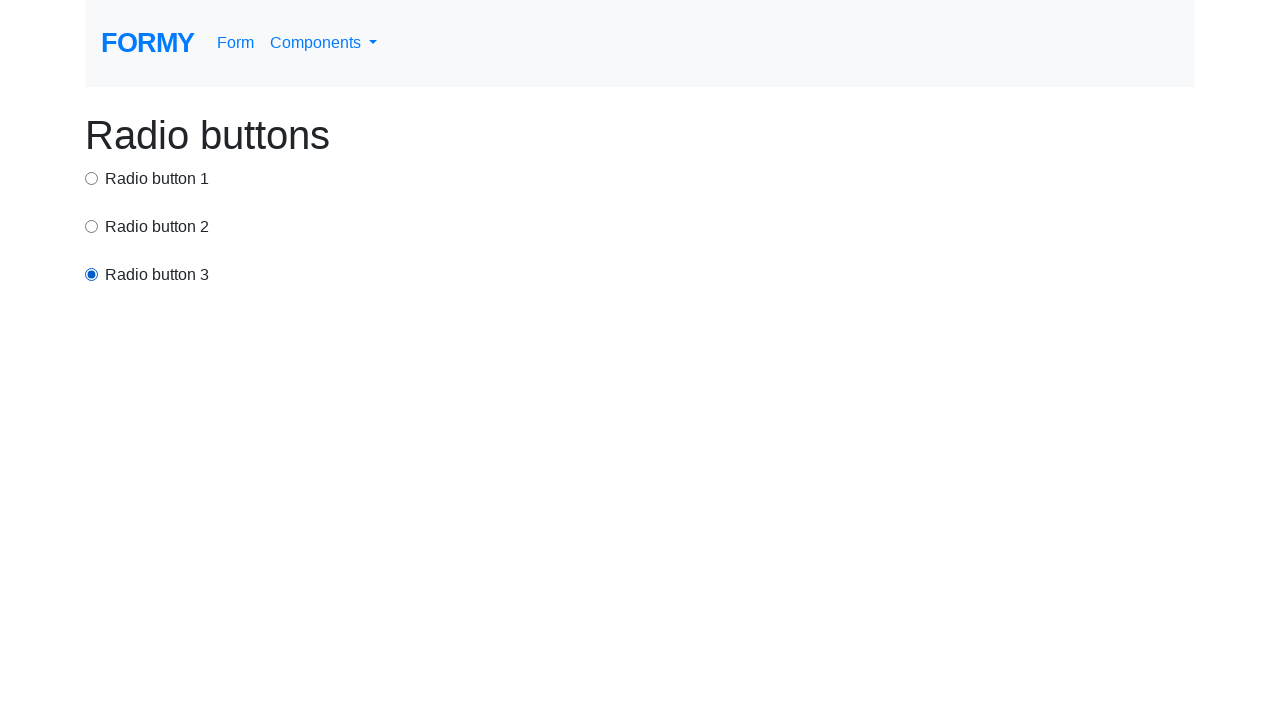

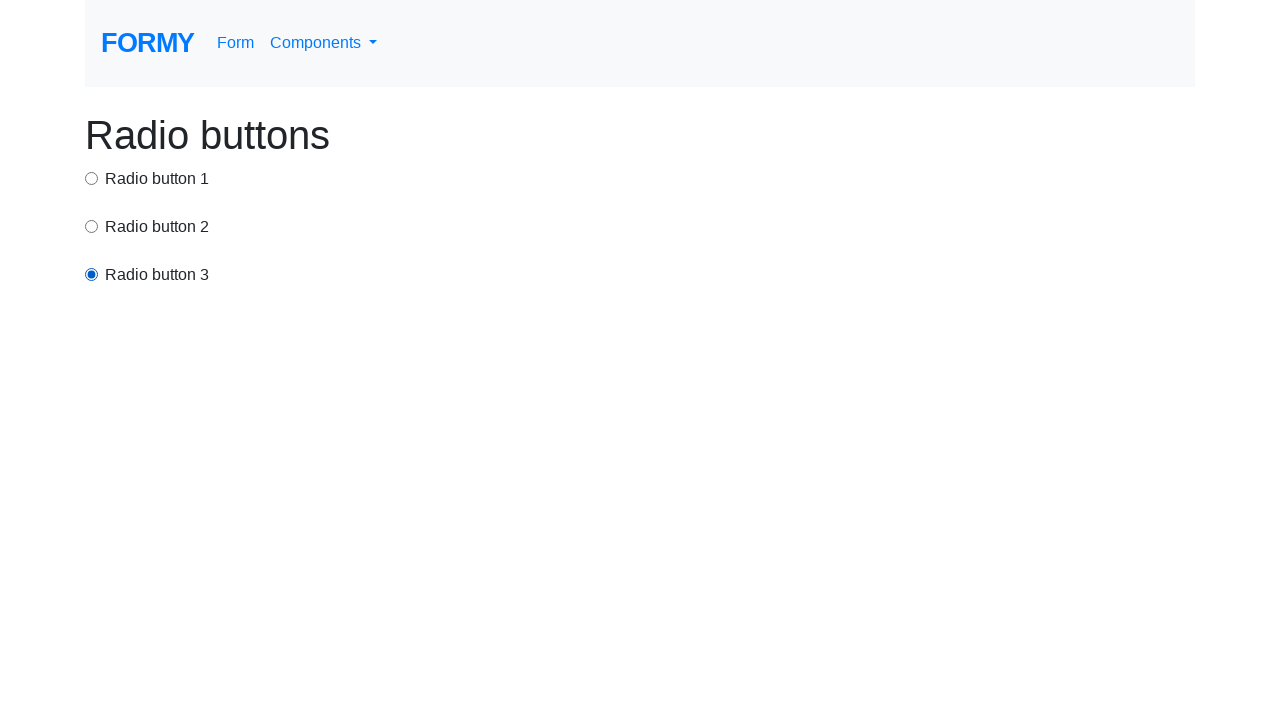